Tests dynamic controls by clicking a checkbox, removing it, then adding it back and verifying the confirmation message appears

Starting URL: https://the-internet.herokuapp.com/

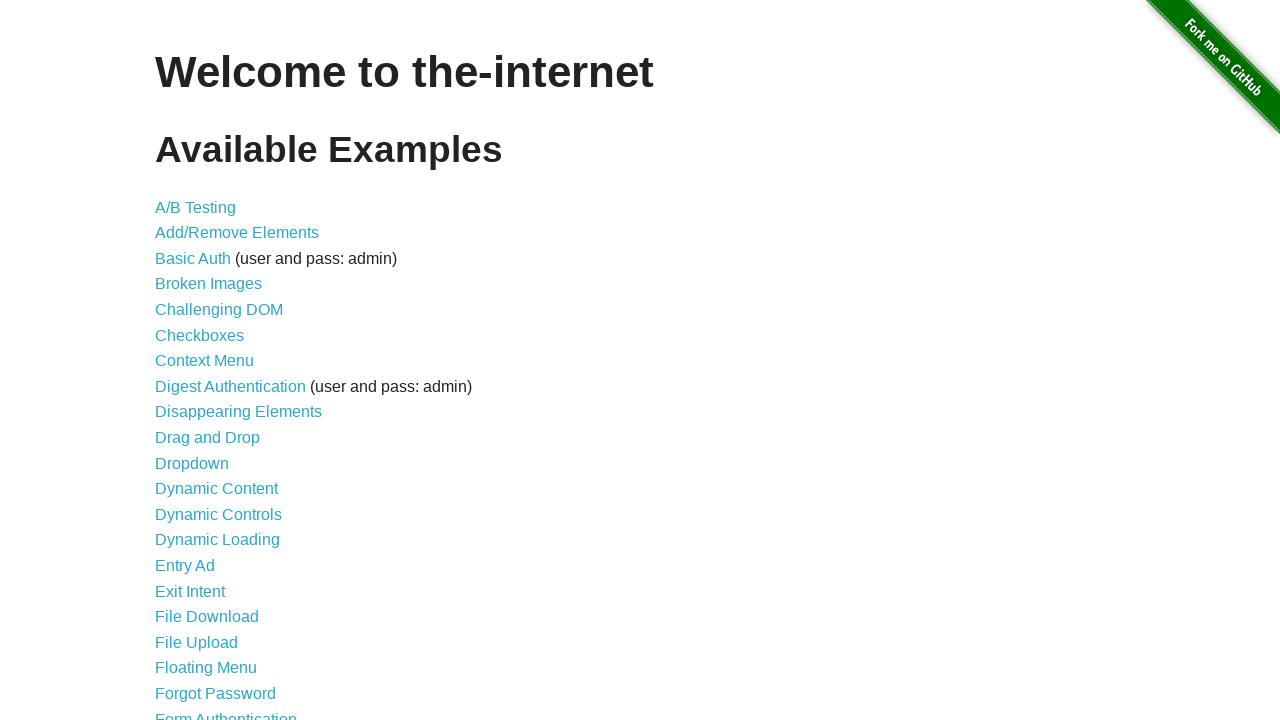

Clicked on Dynamic Controls link at (218, 514) on xpath=//a[text()='Dynamic Controls']
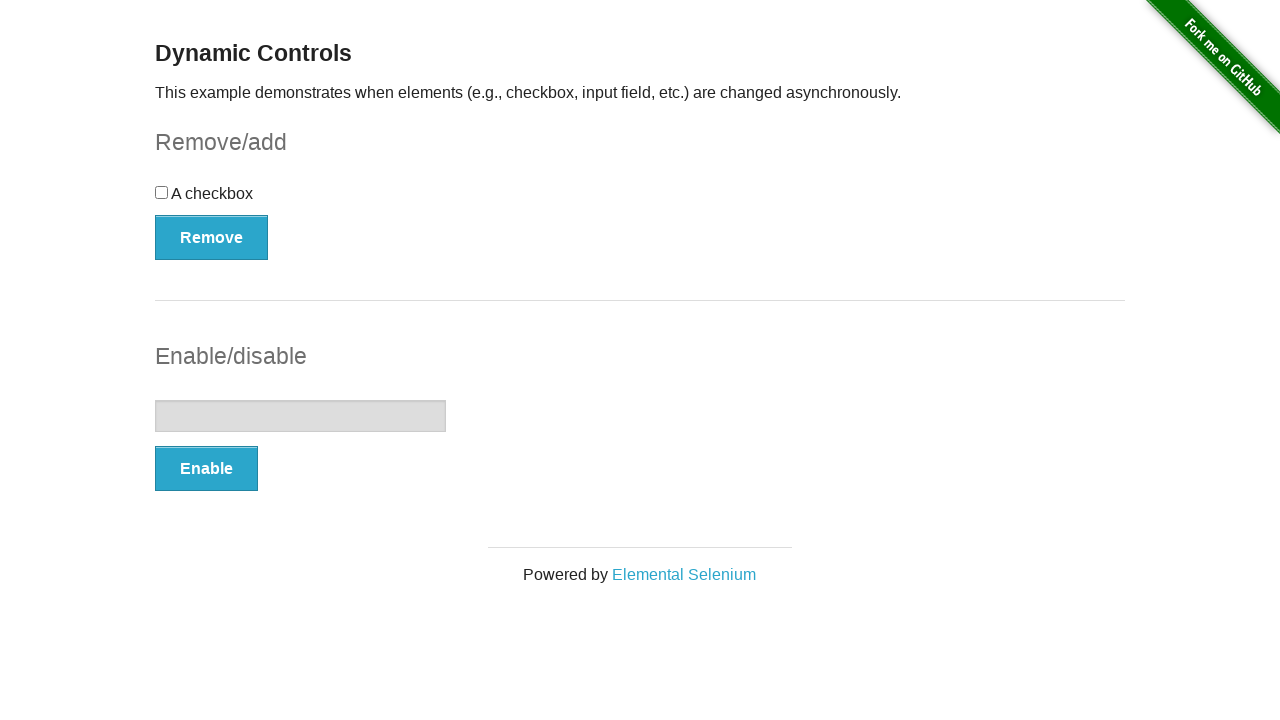

Clicked checkbox to select it at (162, 192) on xpath=//input[@type='checkbox']
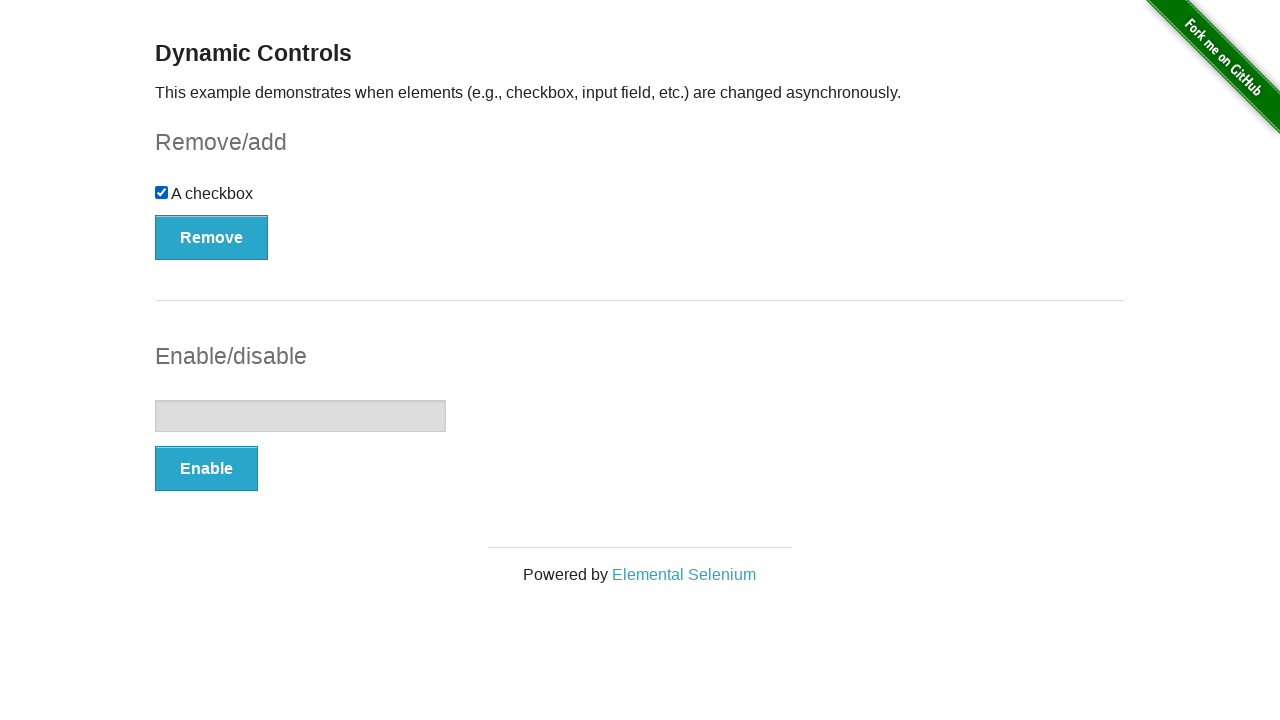

Clicked Remove button at (212, 237) on xpath=//button[text()='Remove']
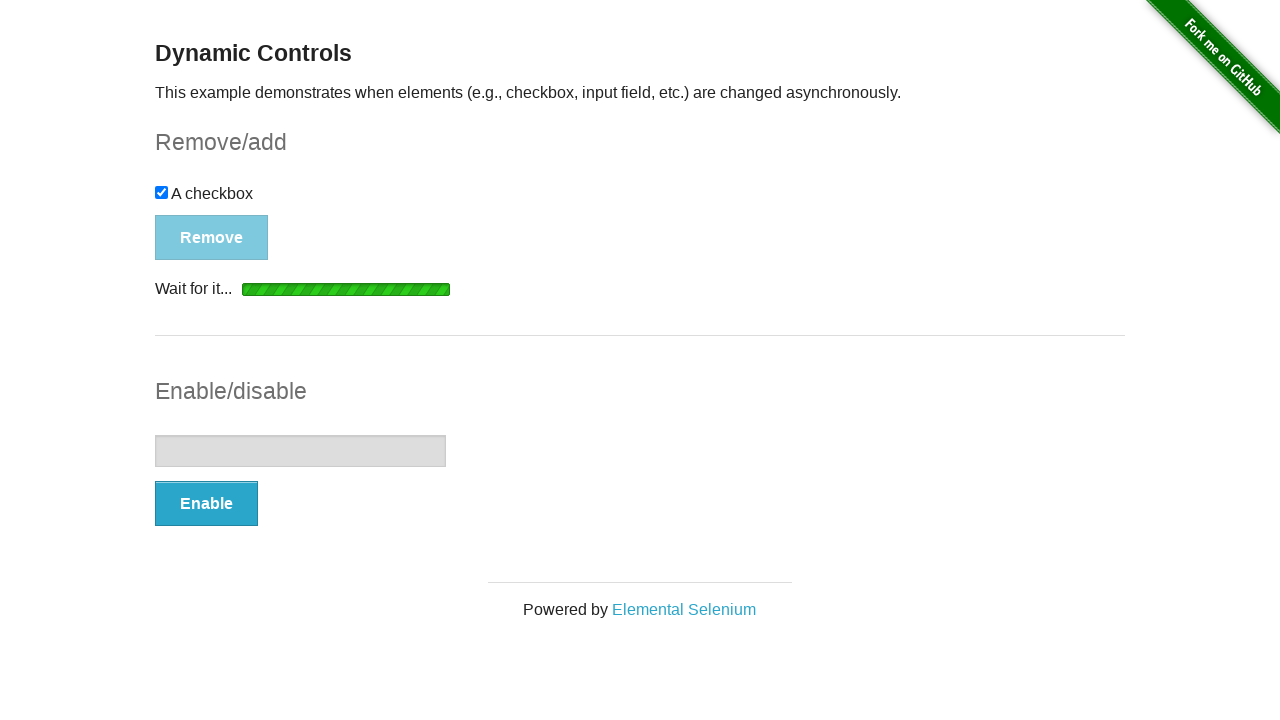

Removal confirmation message appeared
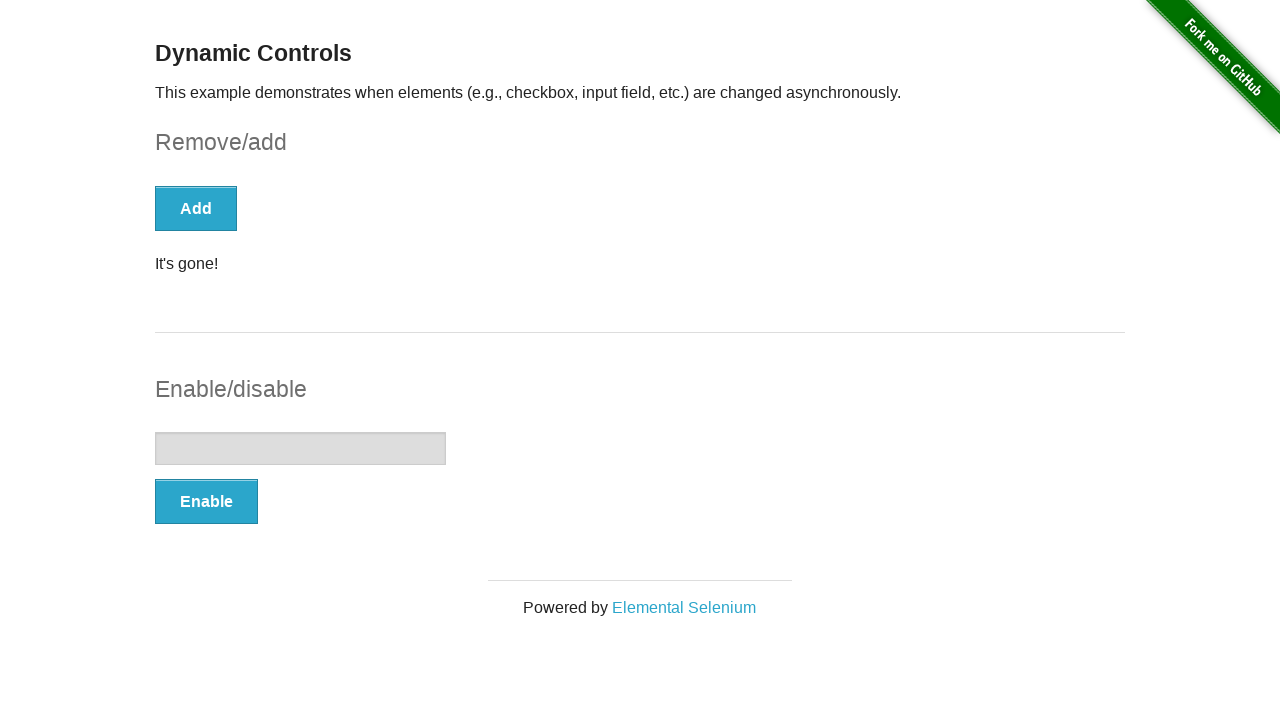

Clicked Add button to restore checkbox at (196, 208) on xpath=//button[text()='Add']
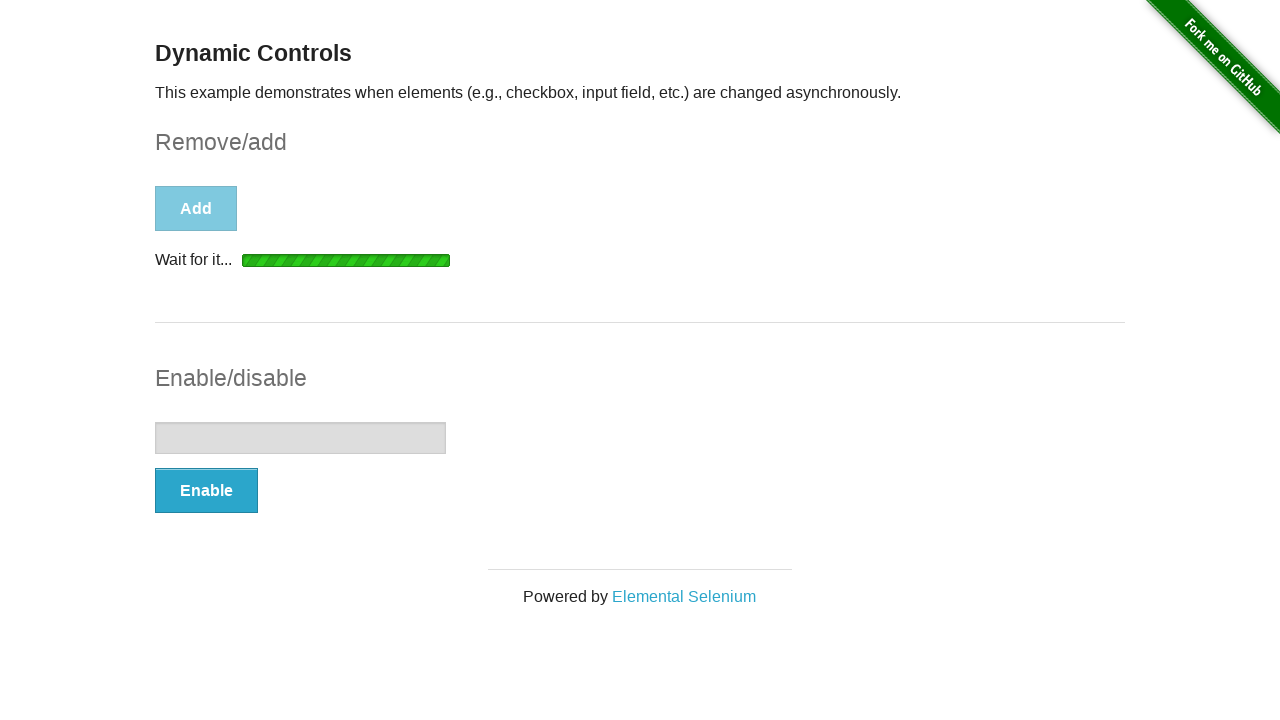

Confirmation message appeared after adding checkbox back
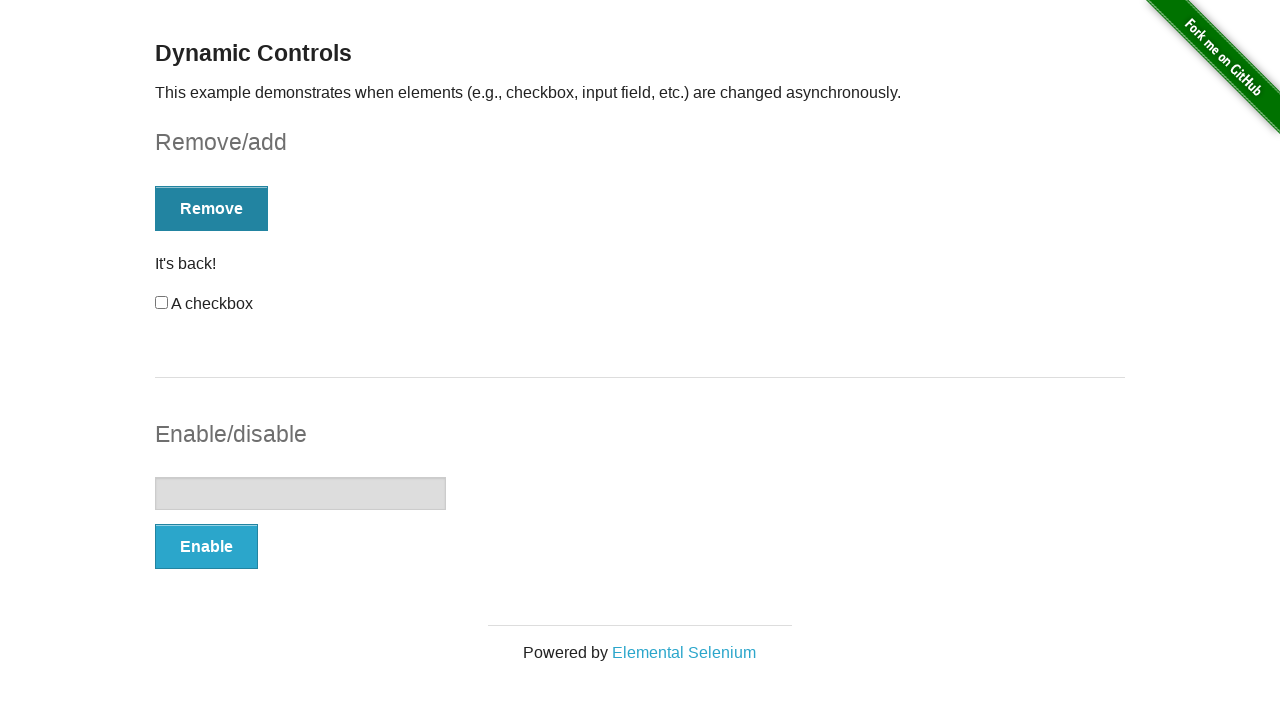

Located confirmation message element
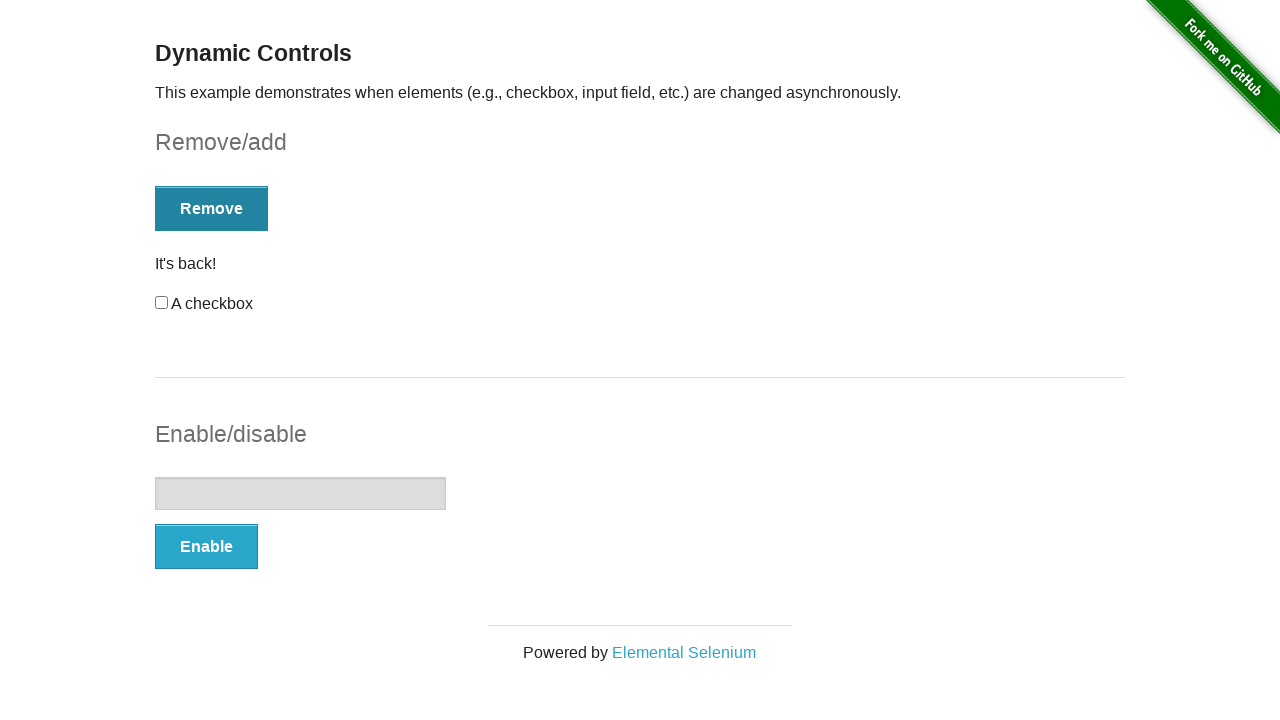

Verified confirmation message text is 'It\'s back!'
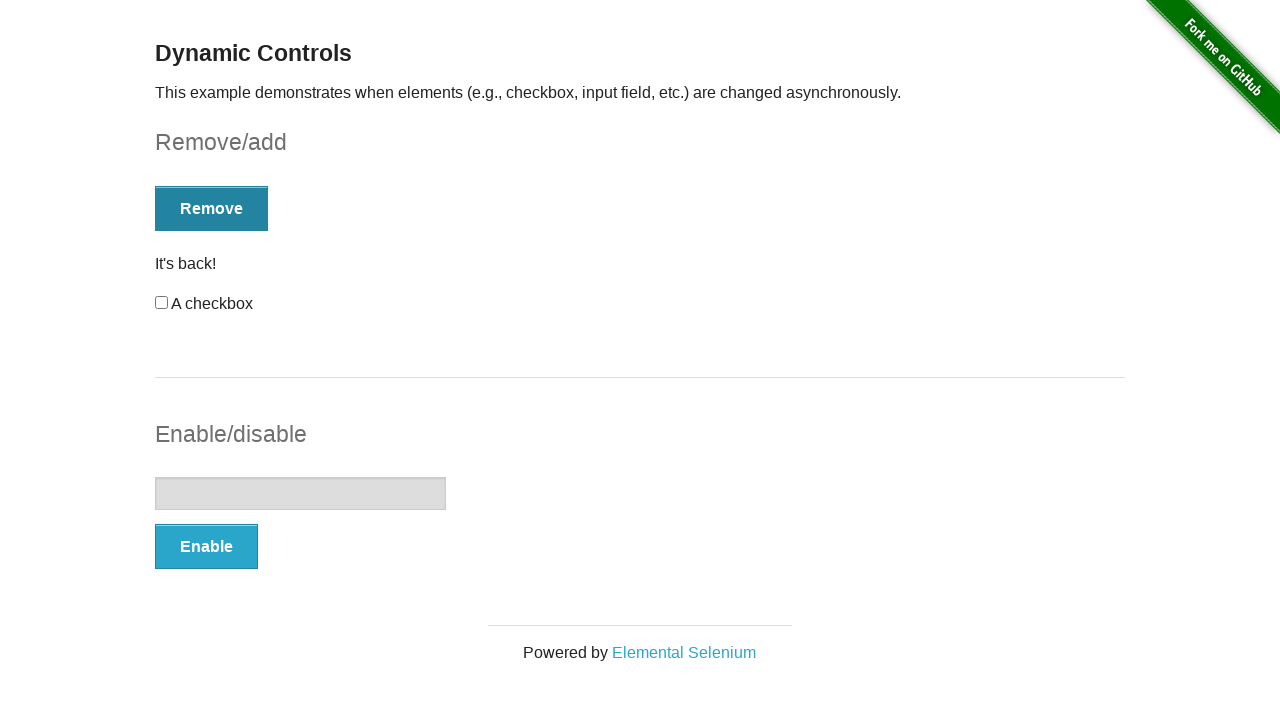

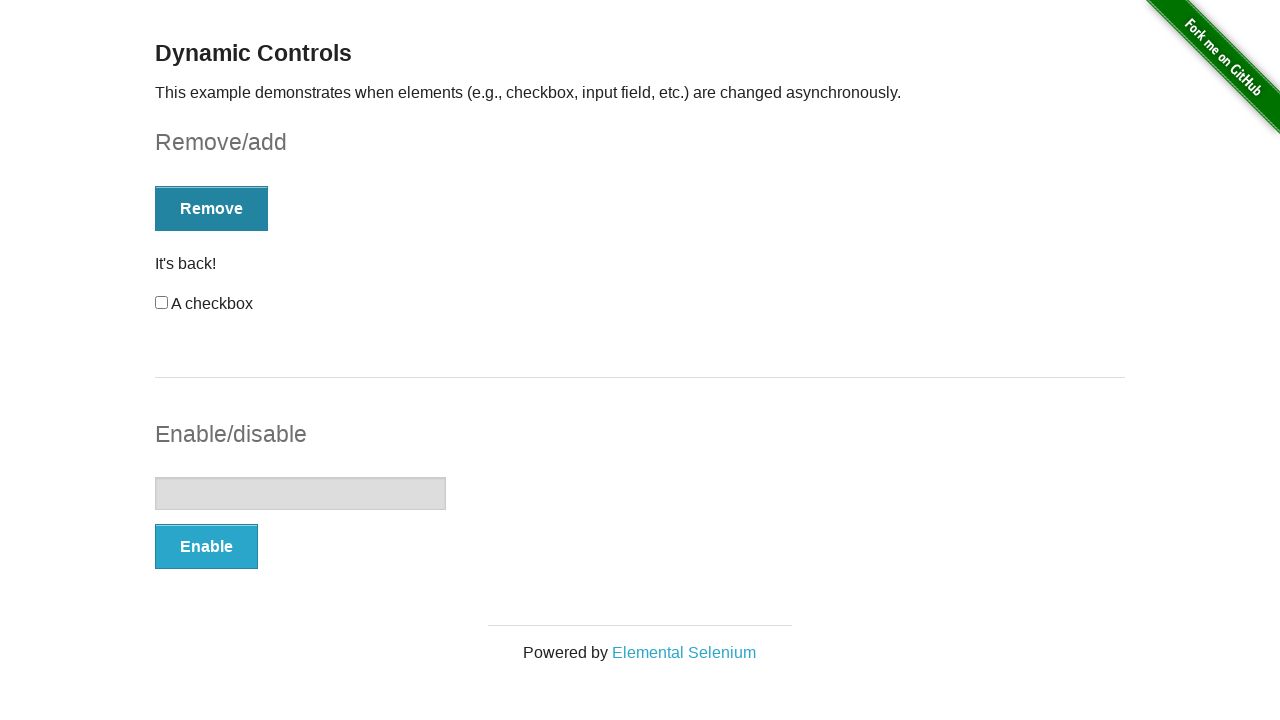